Navigates through Selenium website by clicking on Projects and then Download links

Starting URL: http://seleniumhq.org/

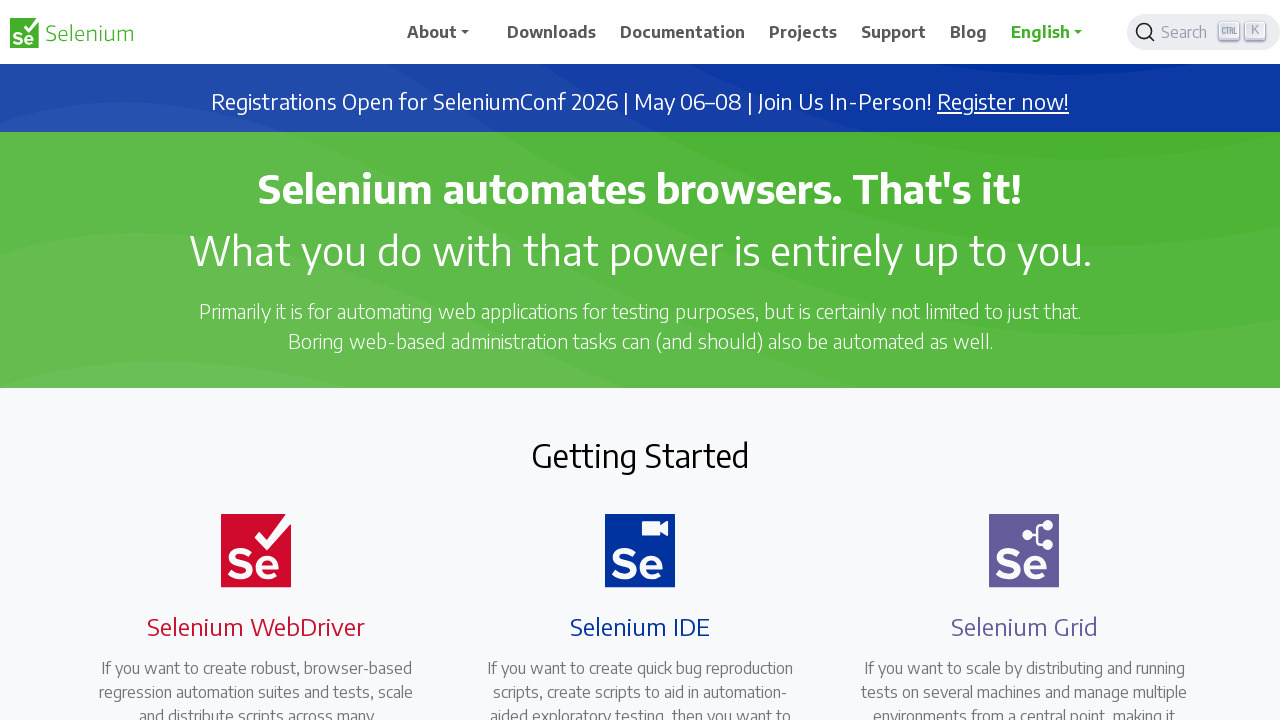

Clicked on Projects link at (803, 32) on a:has-text('Projects')
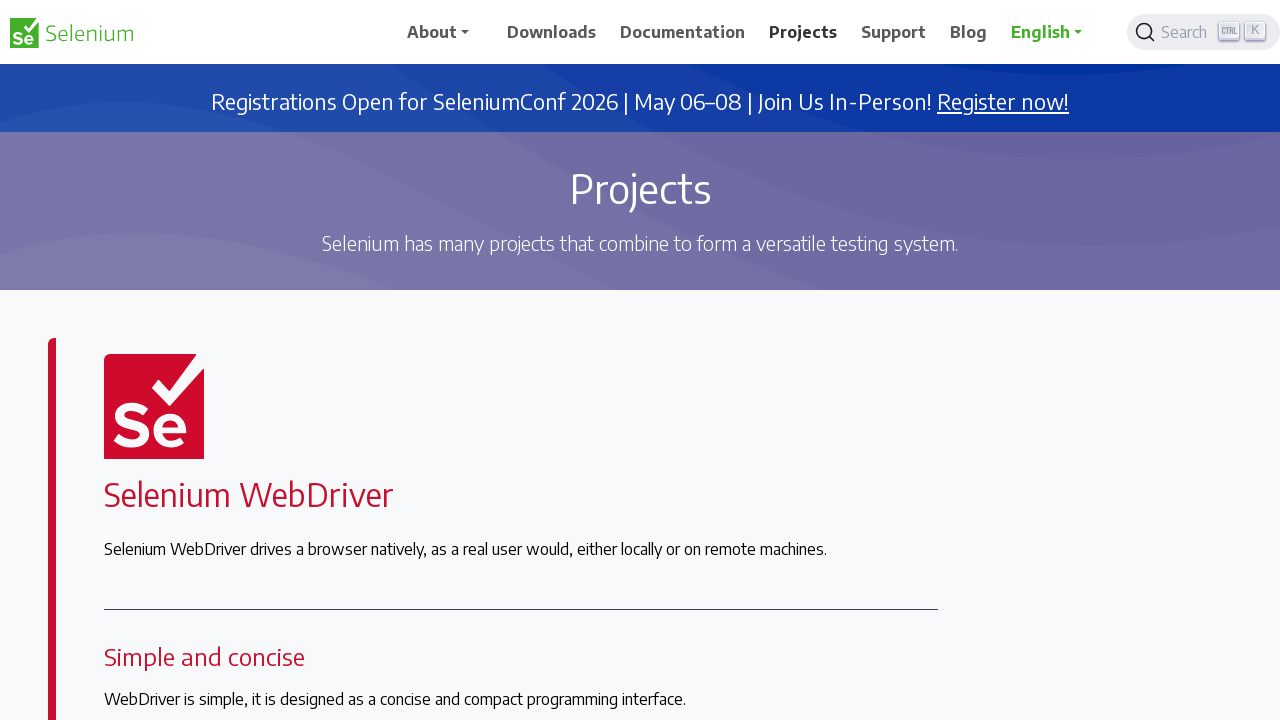

Clicked on Download link at (552, 32) on a:has-text('Download')
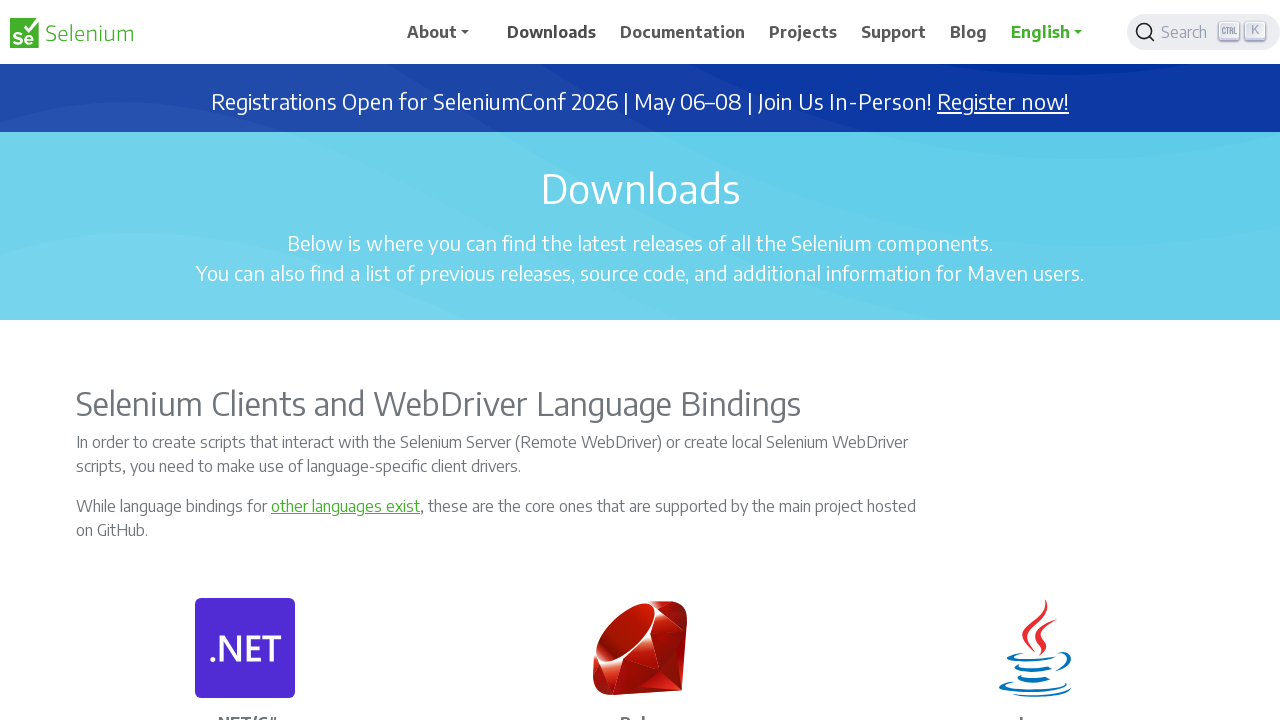

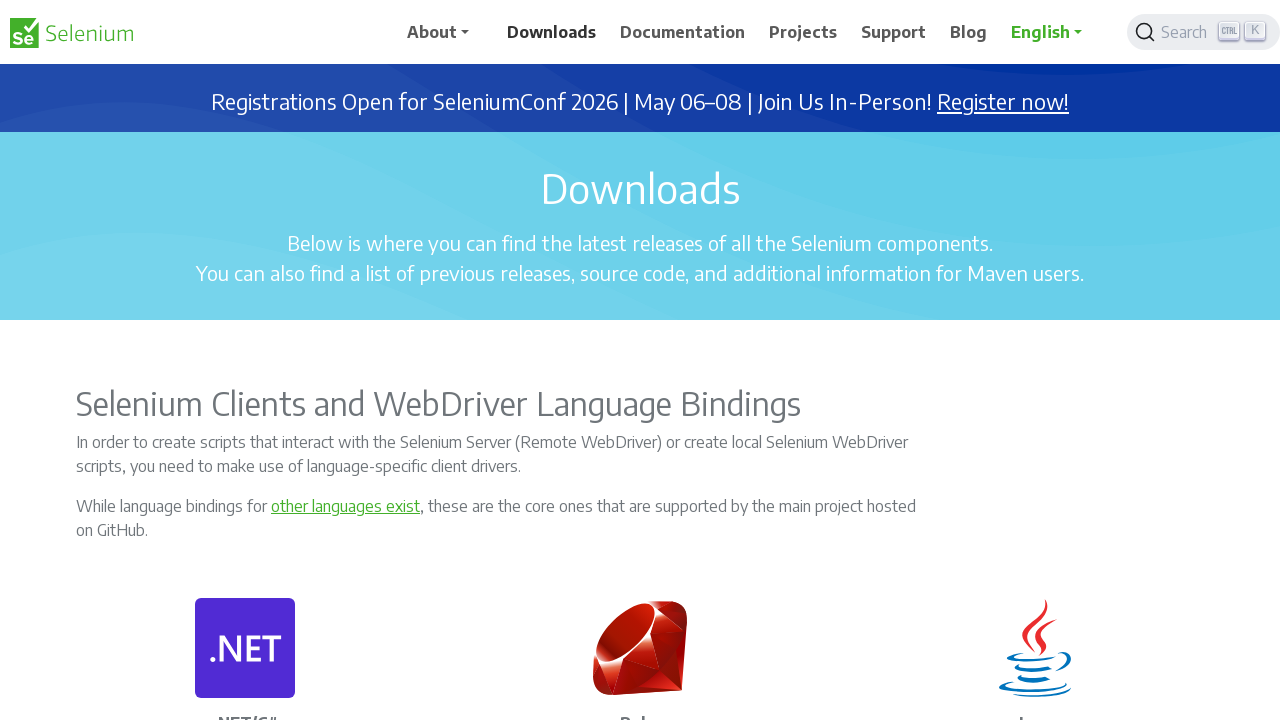